Tests dynamic content loading with explicit waits - clicks button to start loading, waits for loading indicator to appear and disappear, then verifies final content

Starting URL: http://the-internet.herokuapp.com/dynamic_loading/1

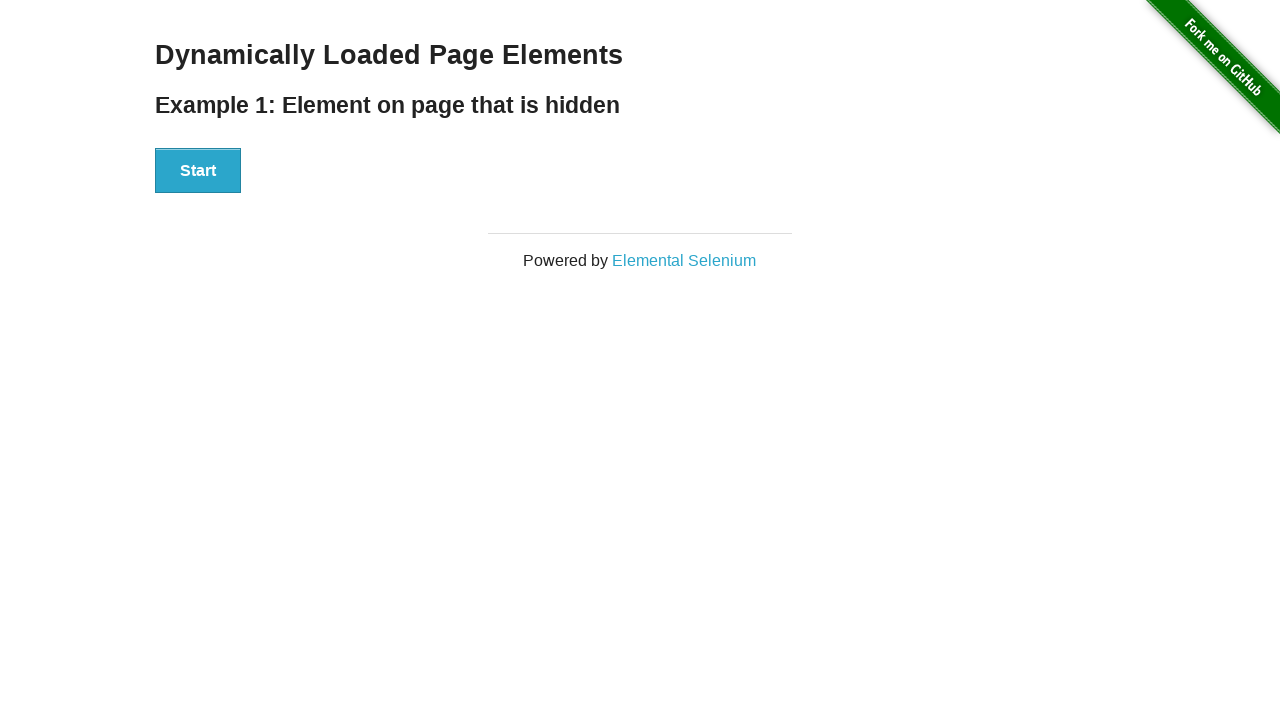

Waited for button to become visible
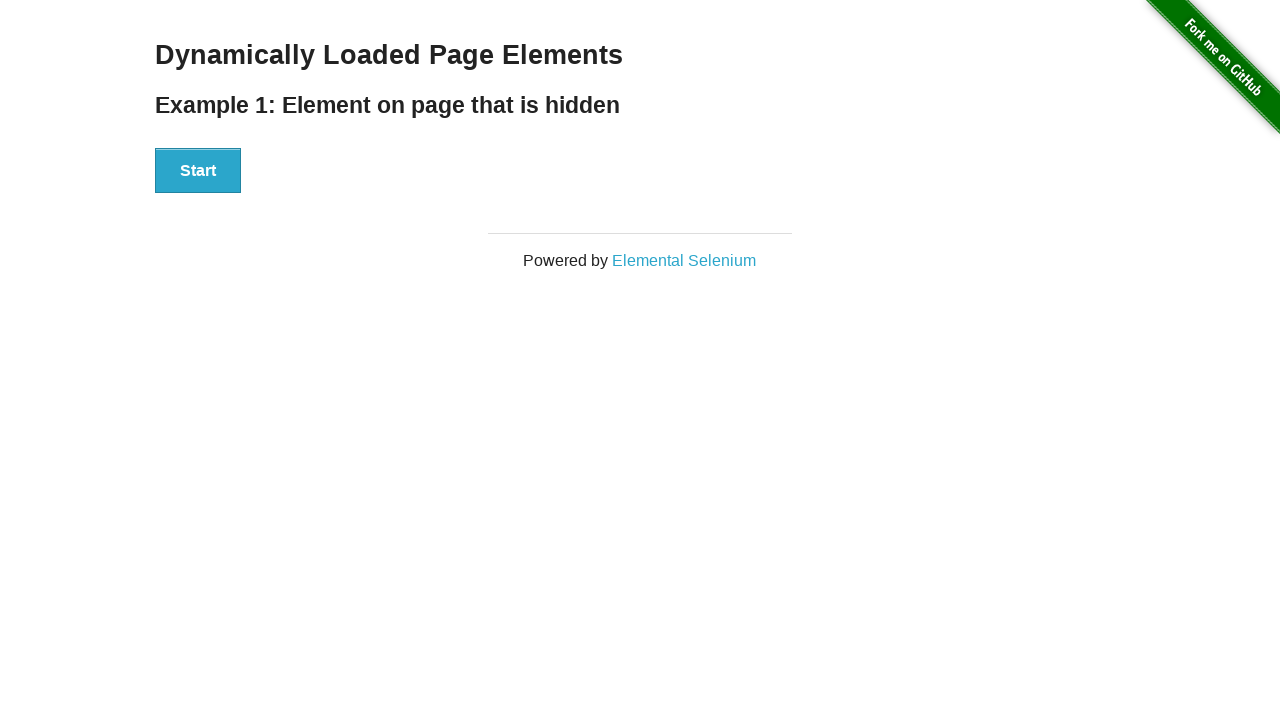

Clicked button to start dynamic content loading at (198, 171) on button
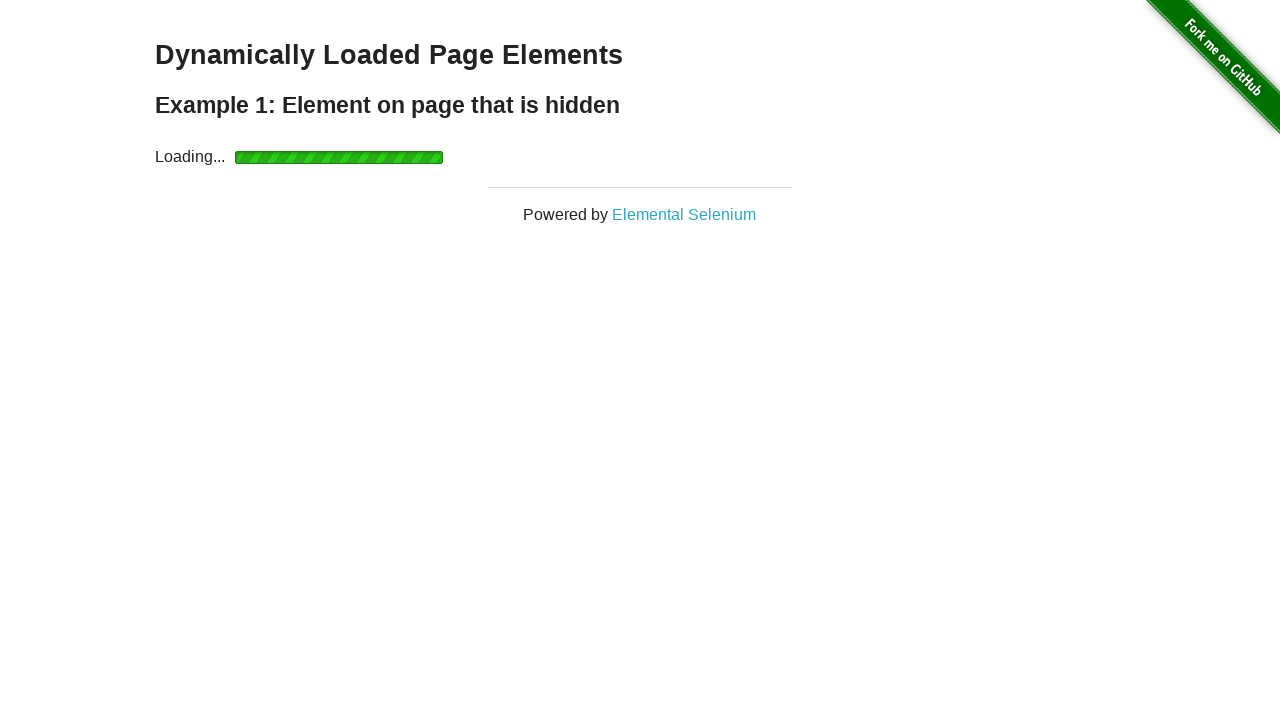

Button became hidden after click
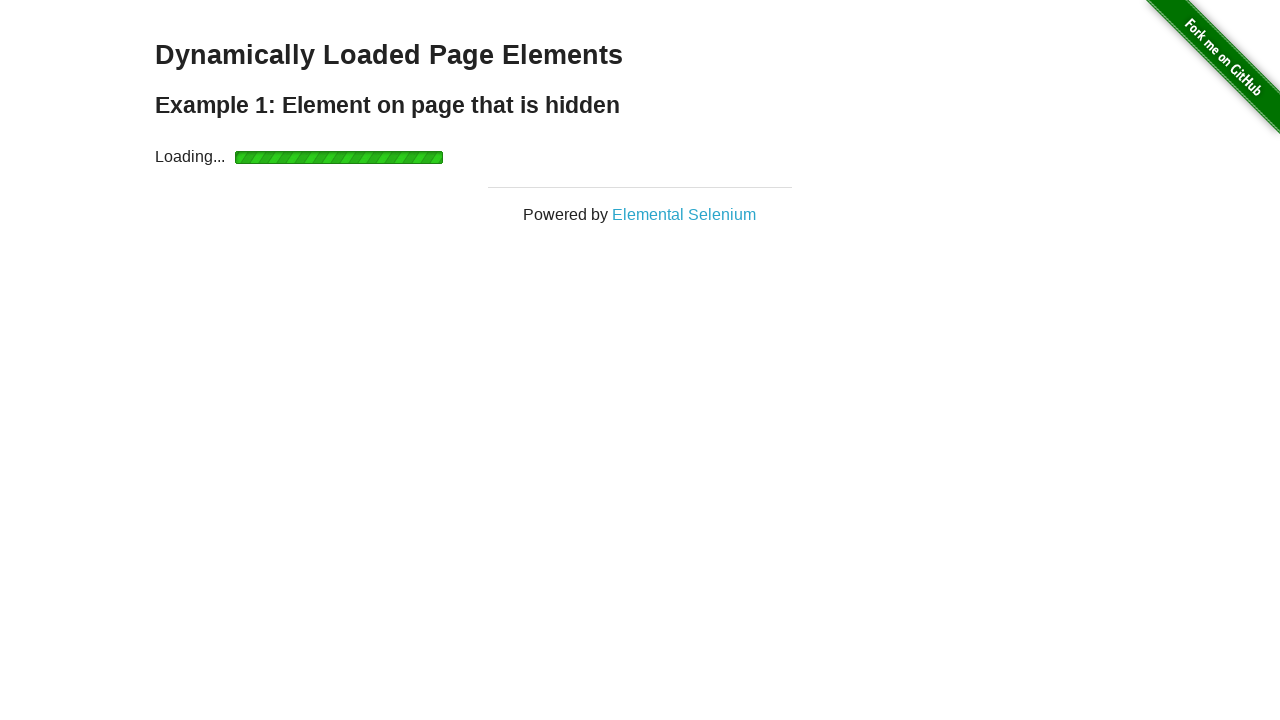

Loading indicator appeared
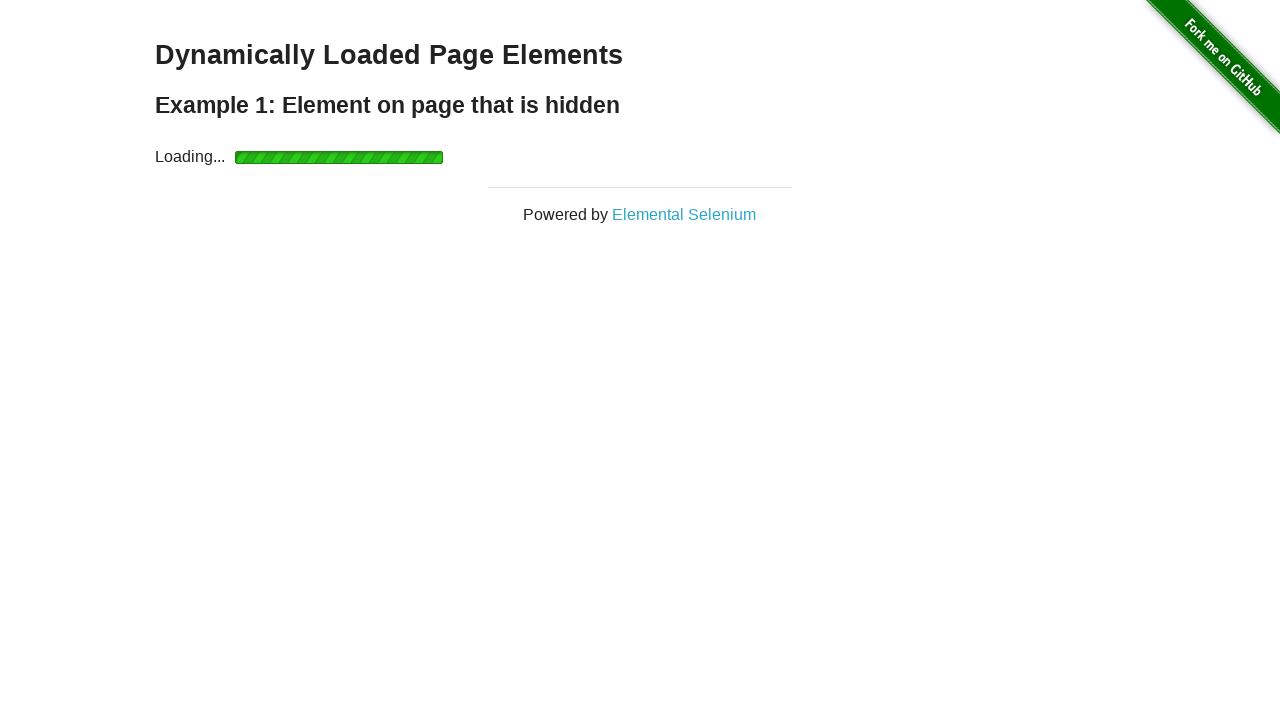

Loading indicator disappeared
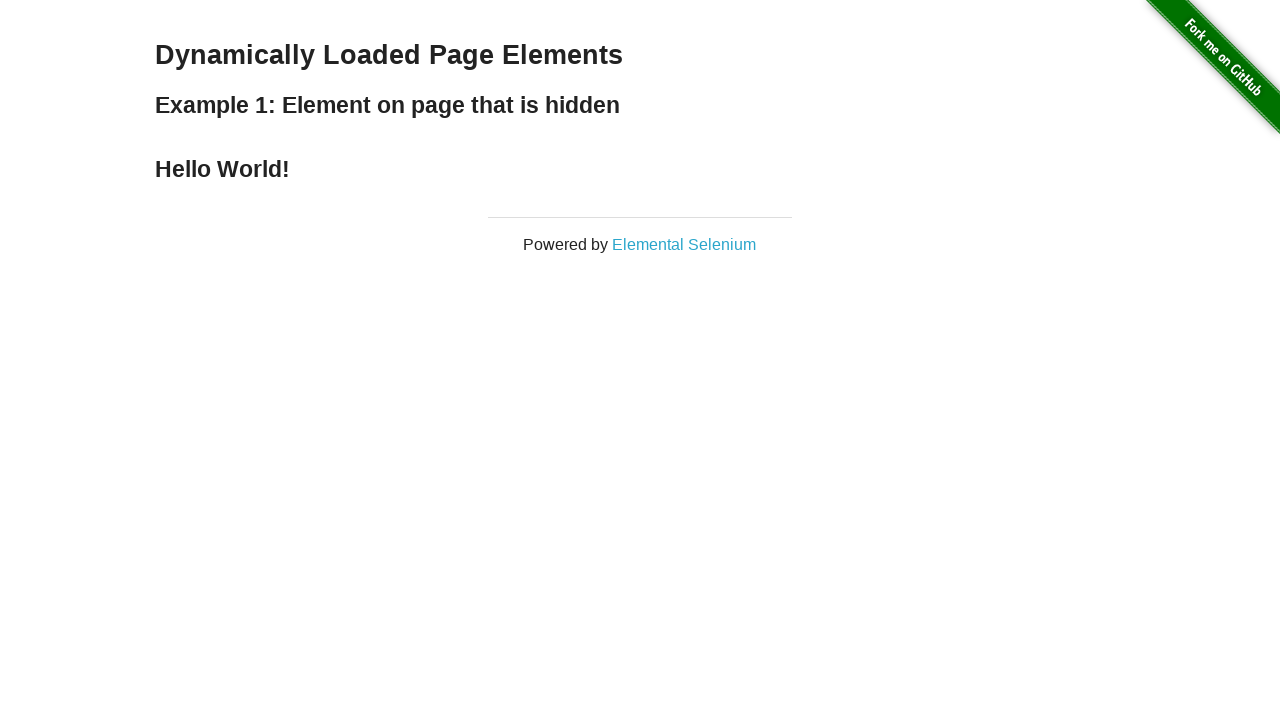

Final content heading is now visible - dynamic loading complete
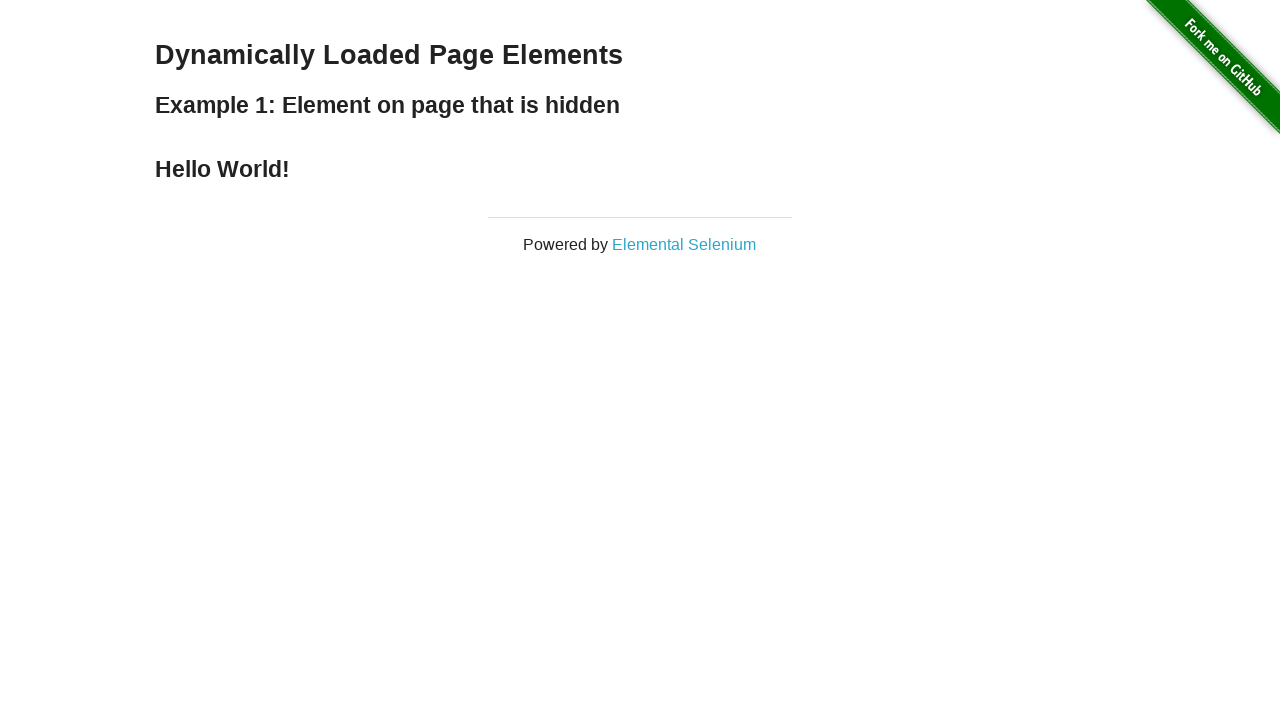

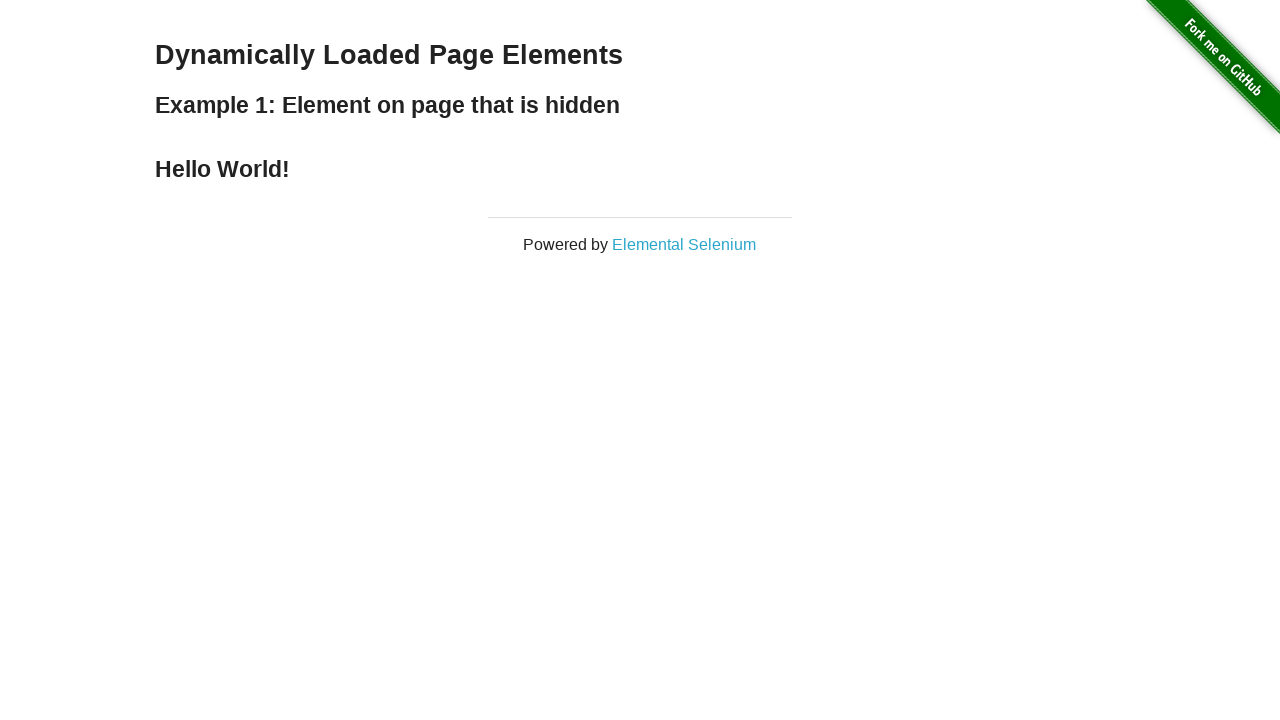